Tests handling of a bootstrap/jQuery dropdown by selecting multiple countries (India, Denmark, South Africa) from a searchable dropdown menu

Starting URL: https://www.lambdatest.com/selenium-playground/jquery-dropdown-search-demo

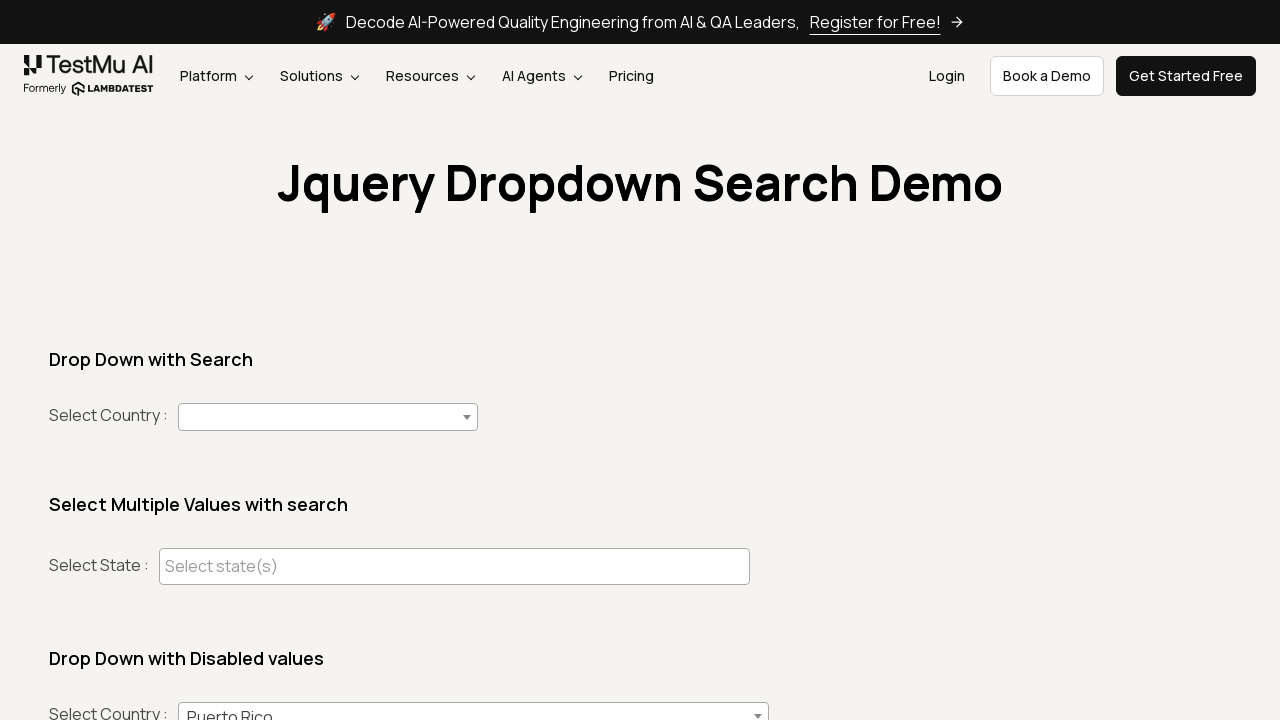

Clicked dropdown trigger to open country selection menu at (328, 417) on #country+span
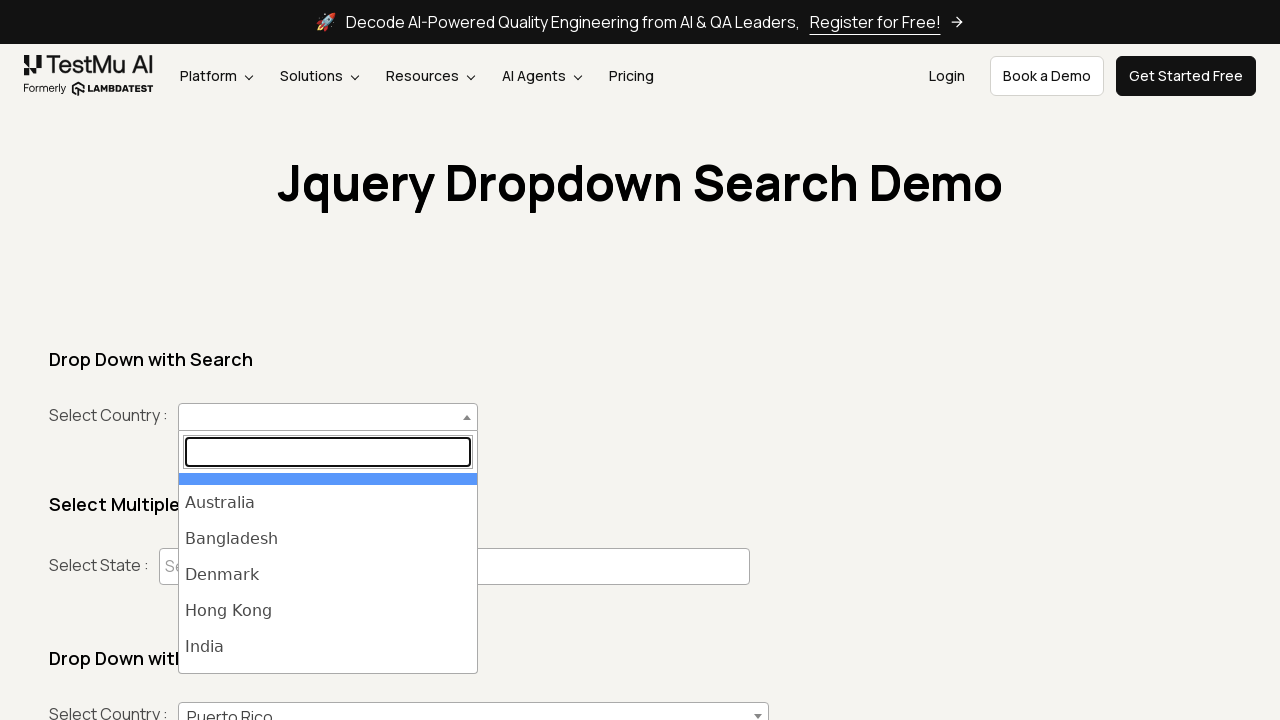

Selected India from the dropdown menu at (328, 647) on ul#select2-country-results >> li >> internal:has-text="India"i
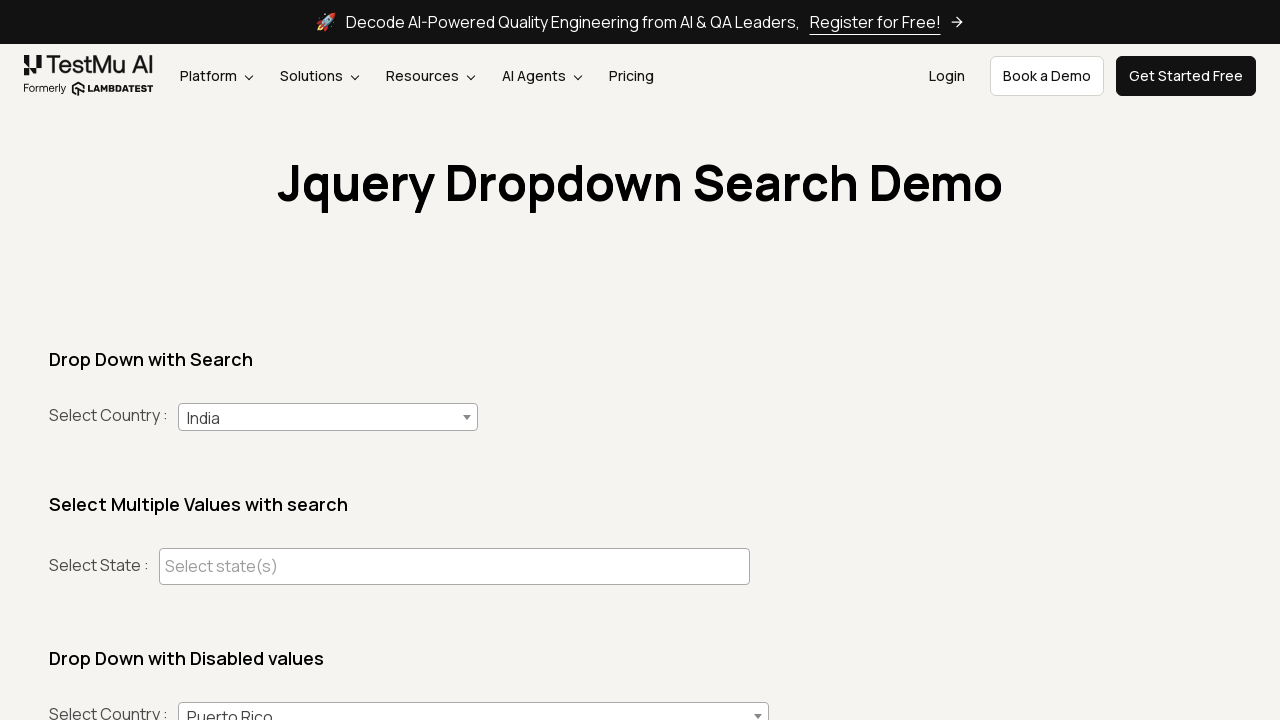

Clicked dropdown trigger to open country selection menu again at (328, 417) on #country+span
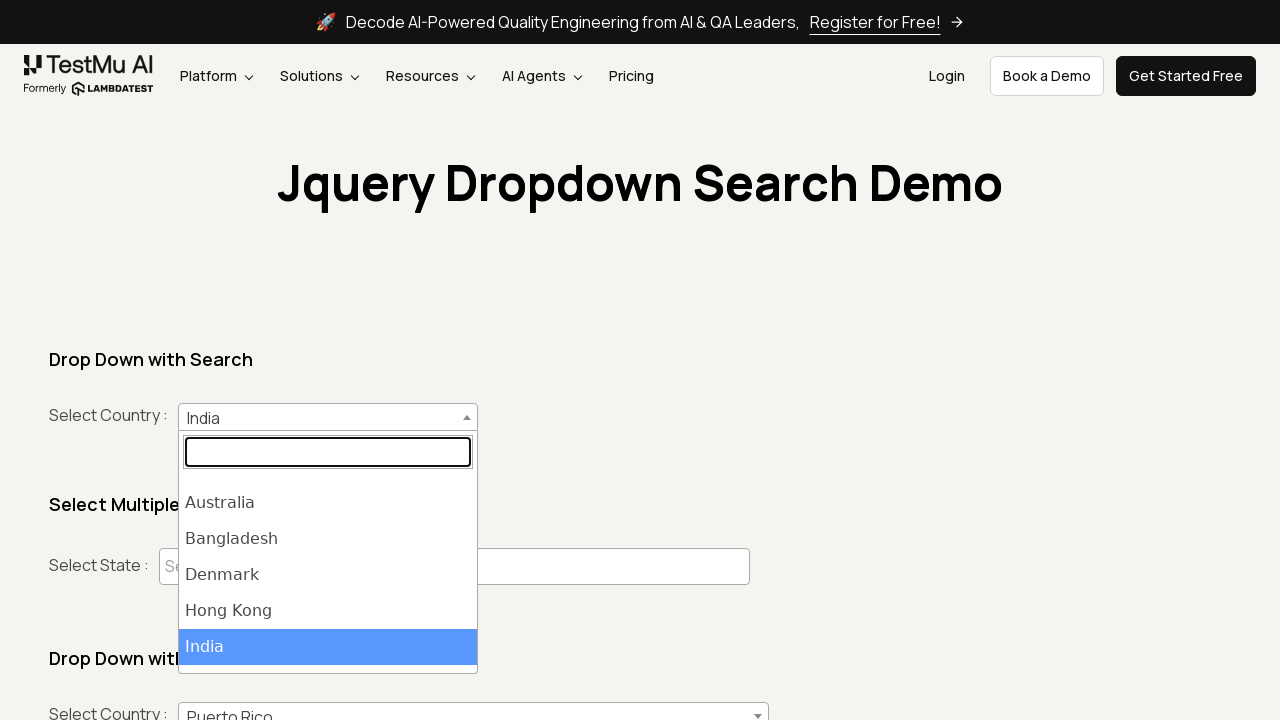

Selected Denmark from the dropdown menu at (328, 575) on ul#select2-country-results >> li >> internal:has-text="Denmark"i
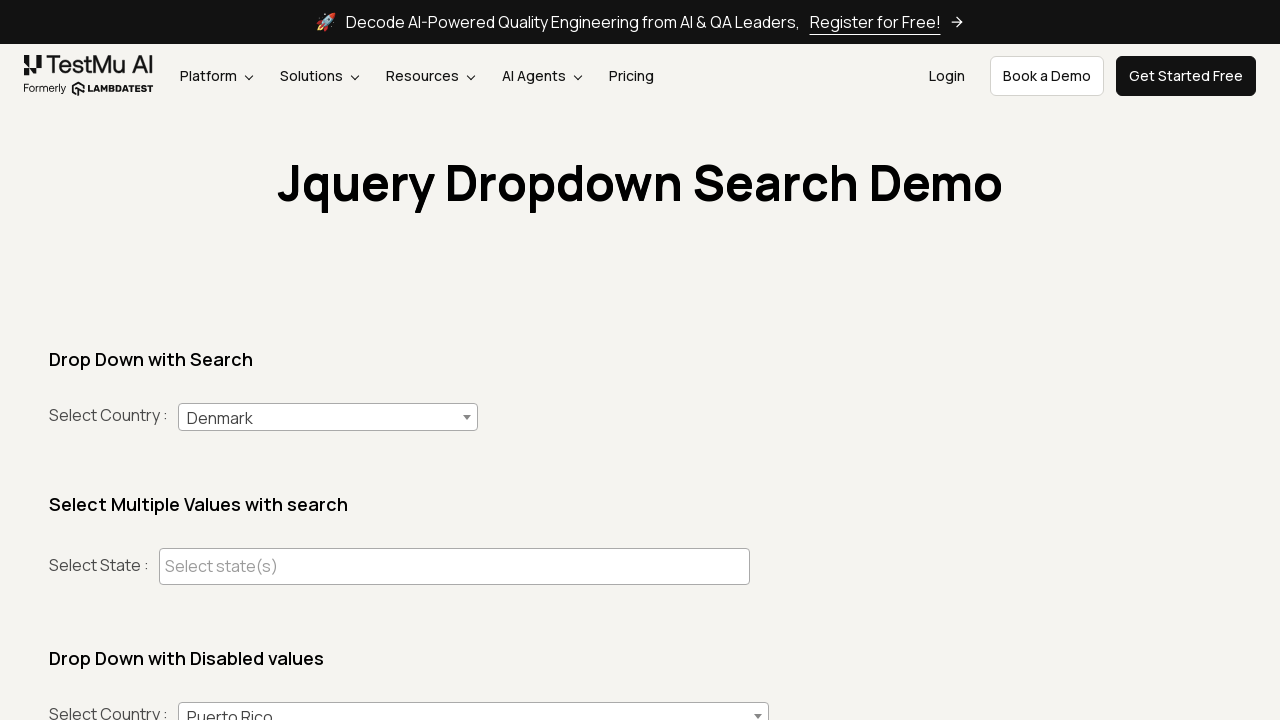

Clicked dropdown trigger to open country selection menu again at (328, 417) on #country+span
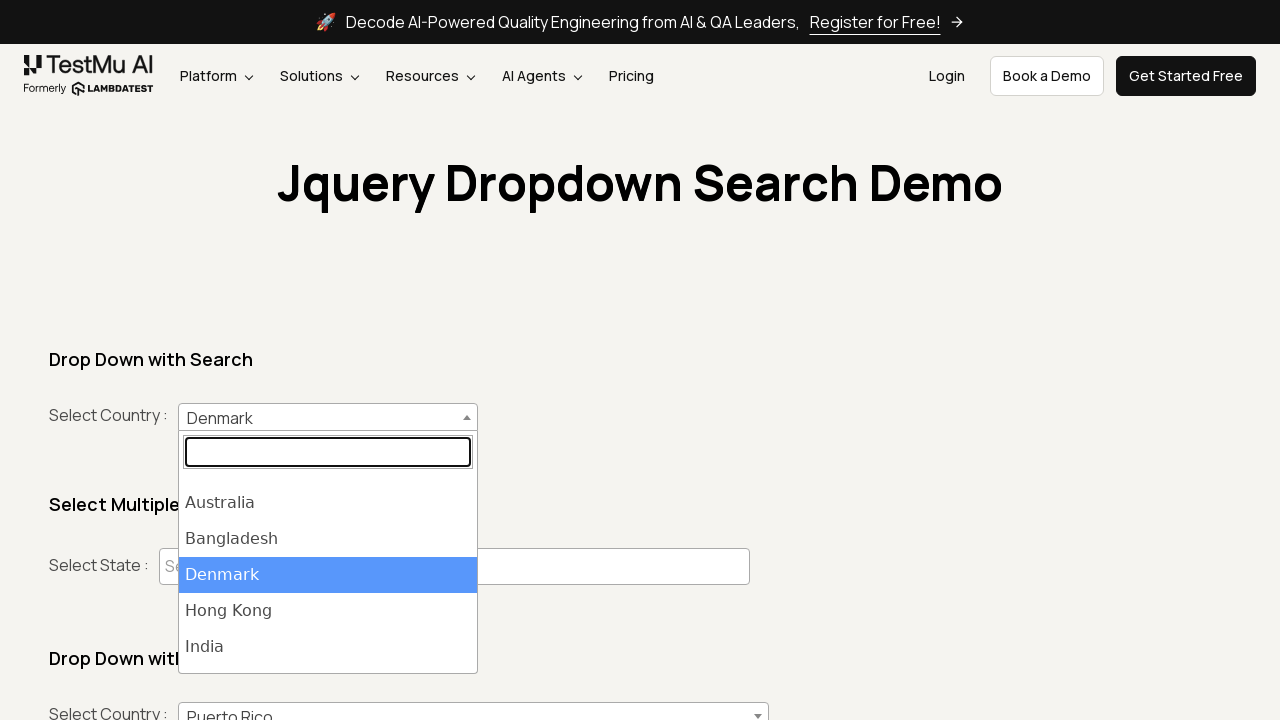

Selected South Africa from the dropdown menu at (328, 619) on ul#select2-country-results >> li >> internal:has-text="South Africa"i
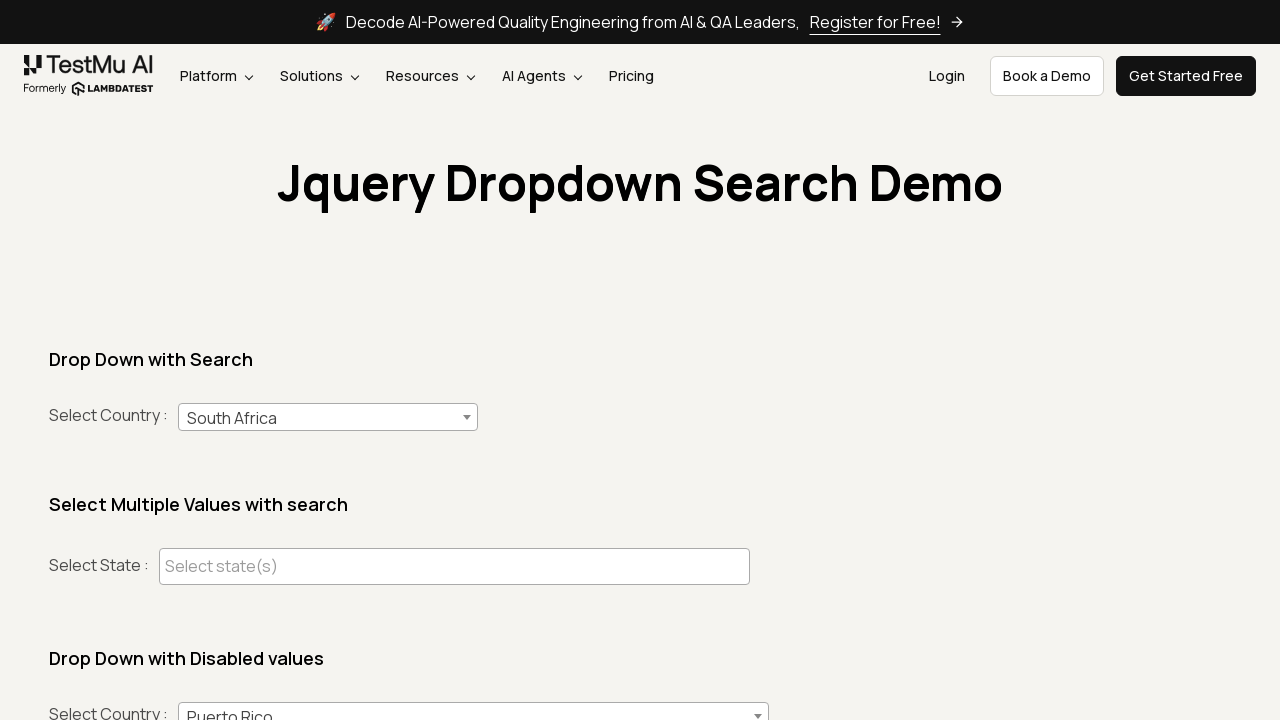

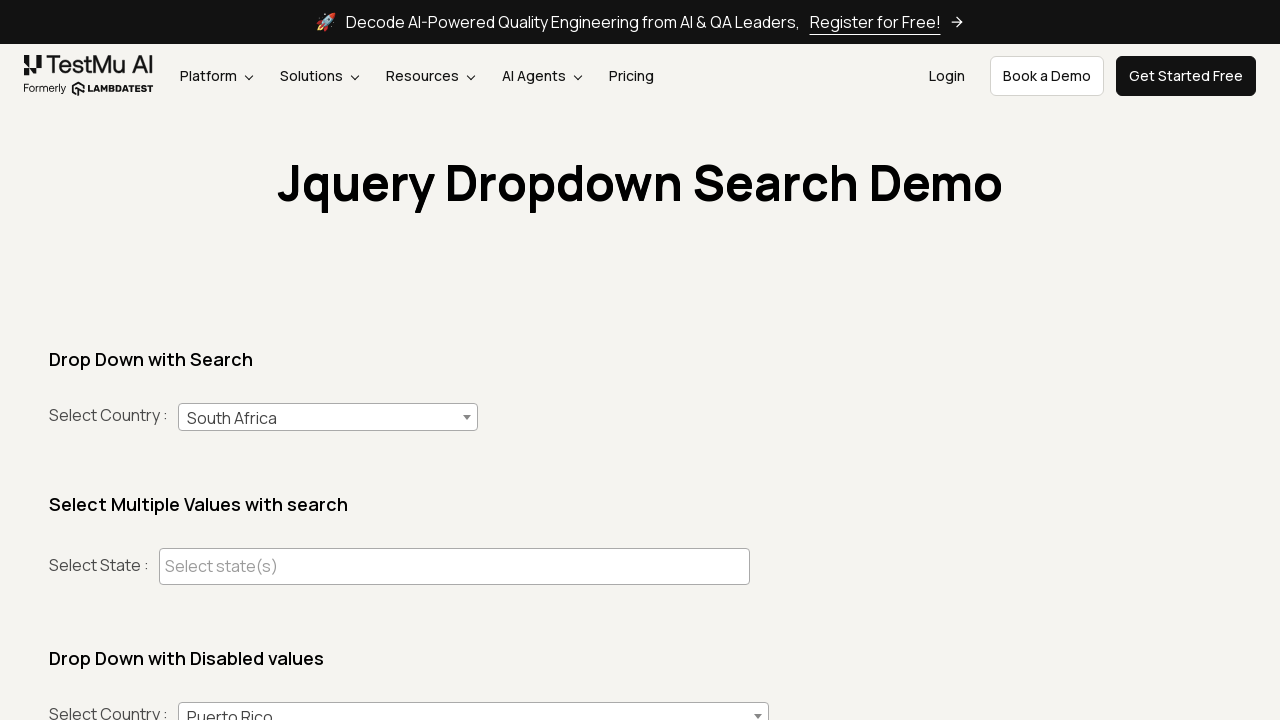